Tests that the h1 element on the styles page has correct CSS properties (display: block, color: black) and contains the expected text "Lorem ipsum".

Starting URL: https://kristinek.github.io/site/examples/styles

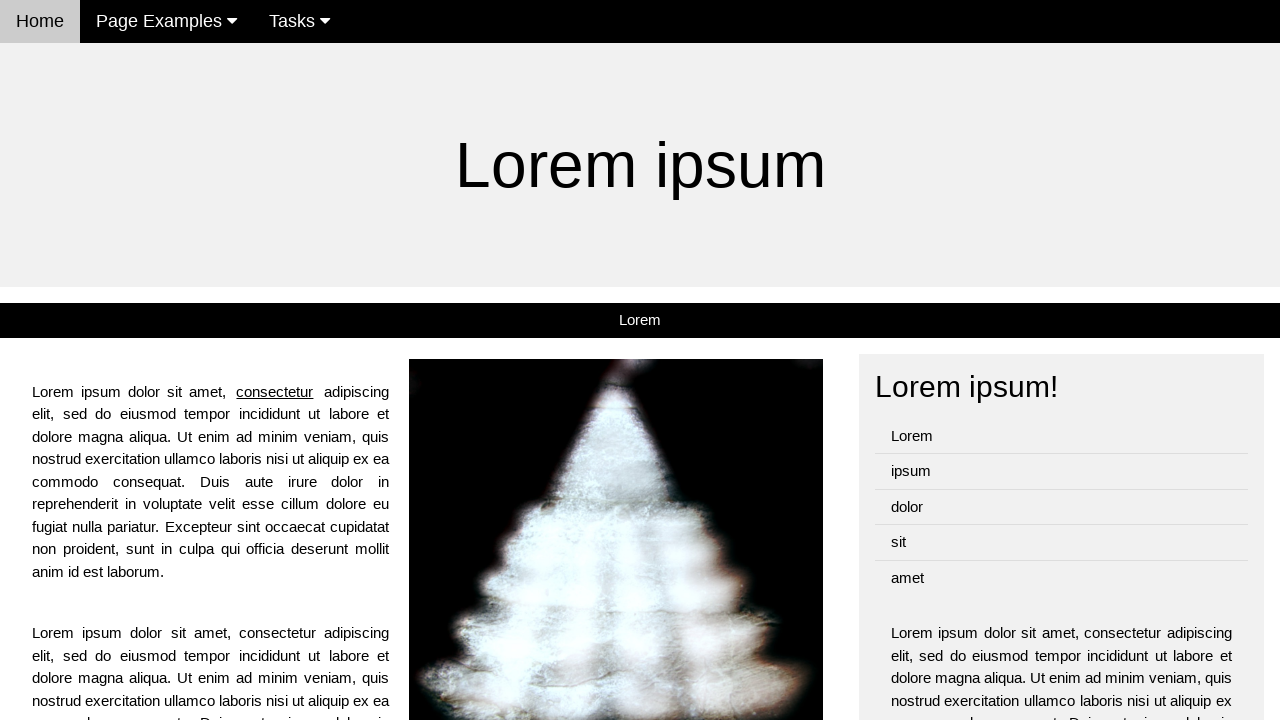

Navigated to styles page
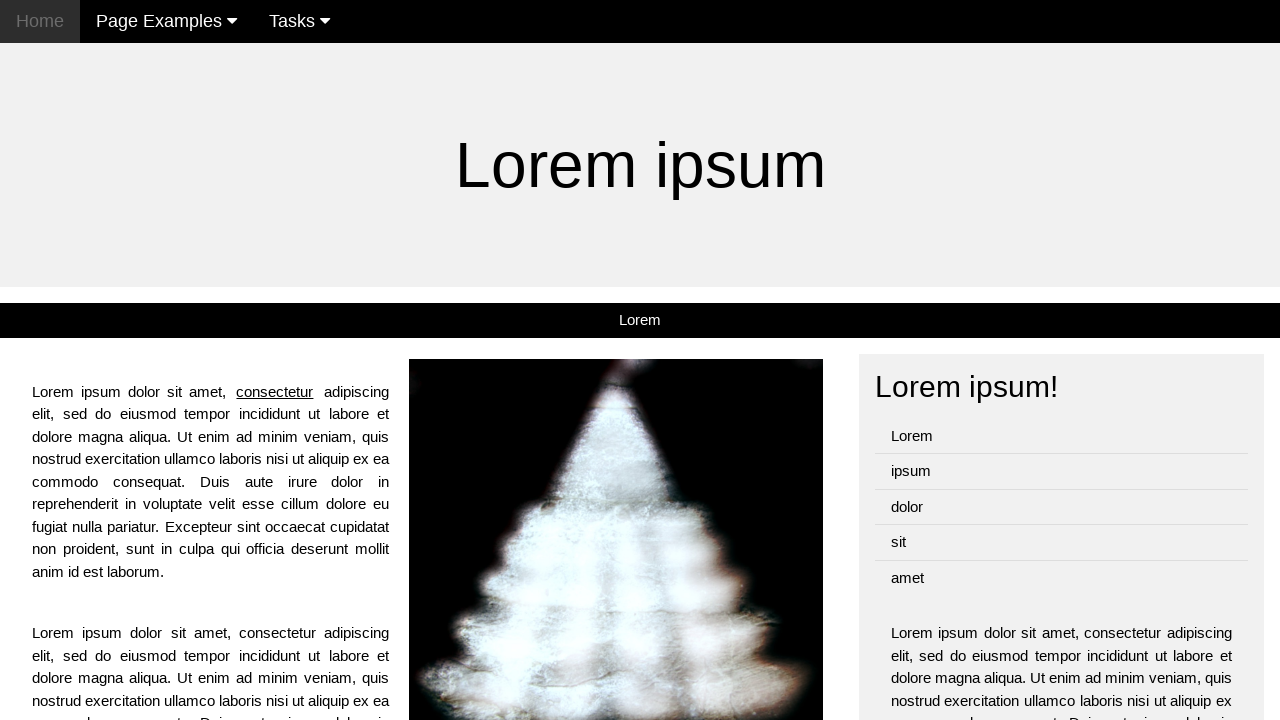

Located h1 element on the page
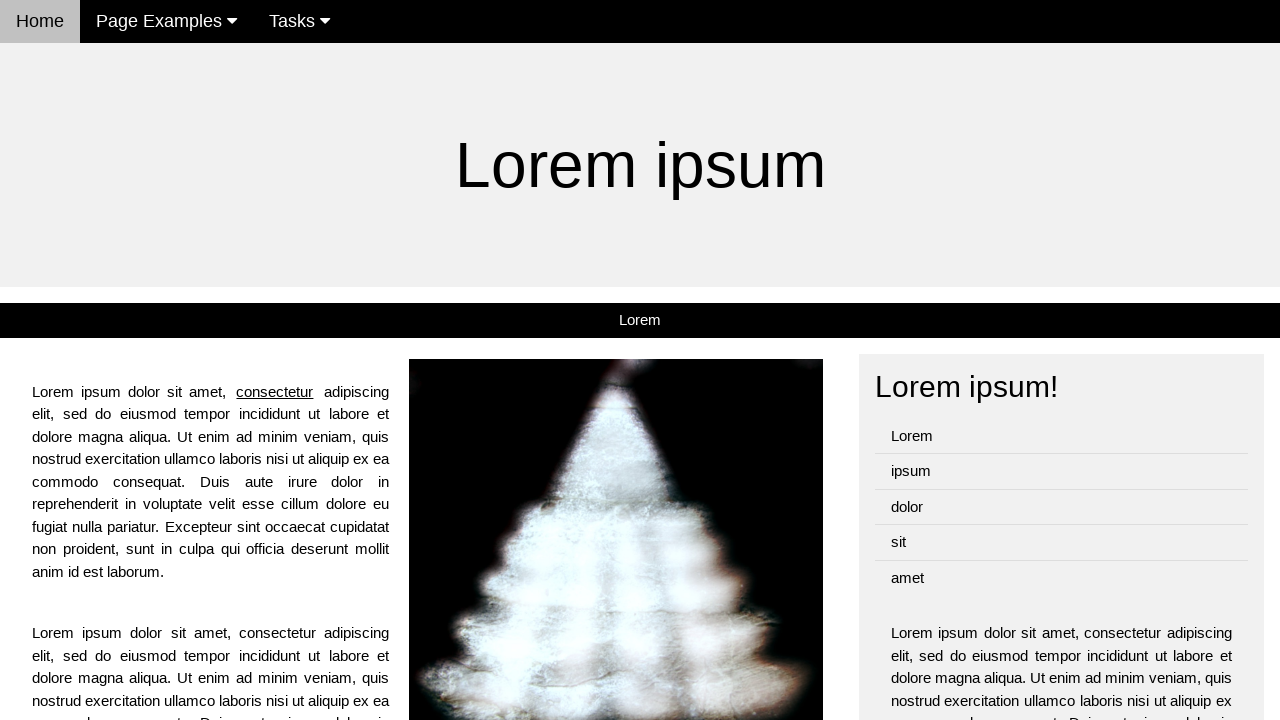

h1 element is now visible
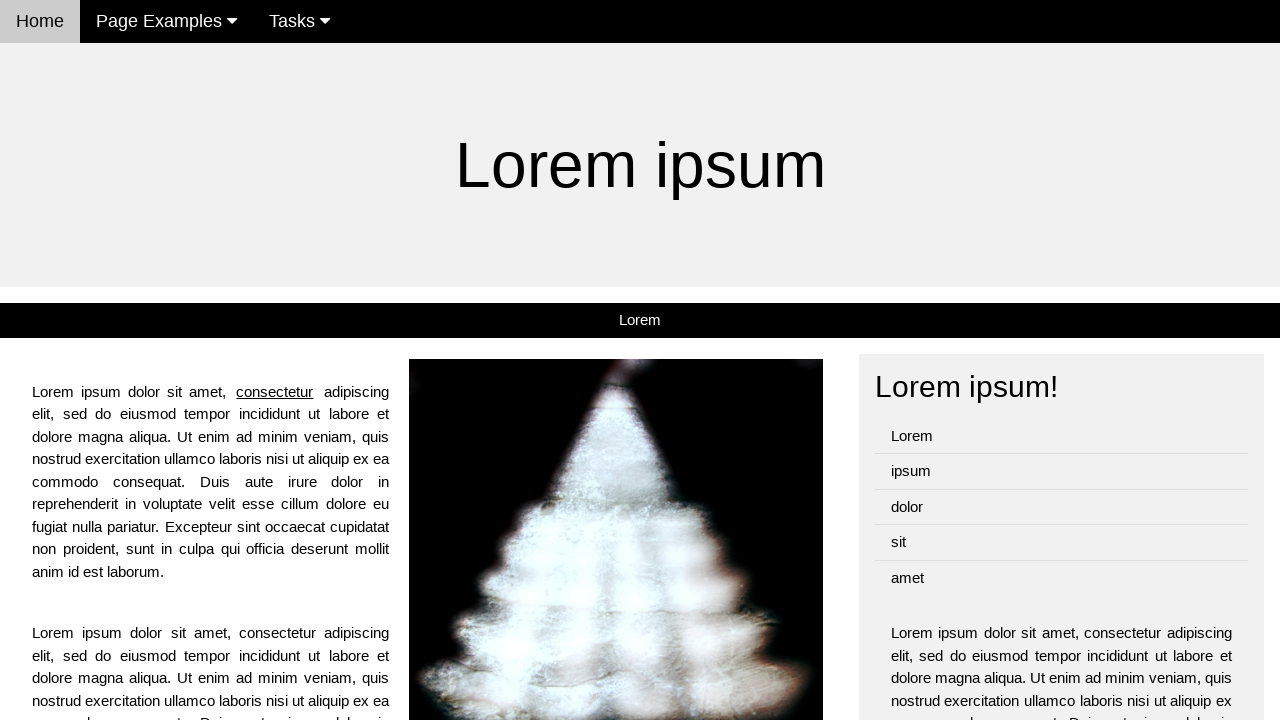

Verified h1 text content is 'Lorem ipsum'
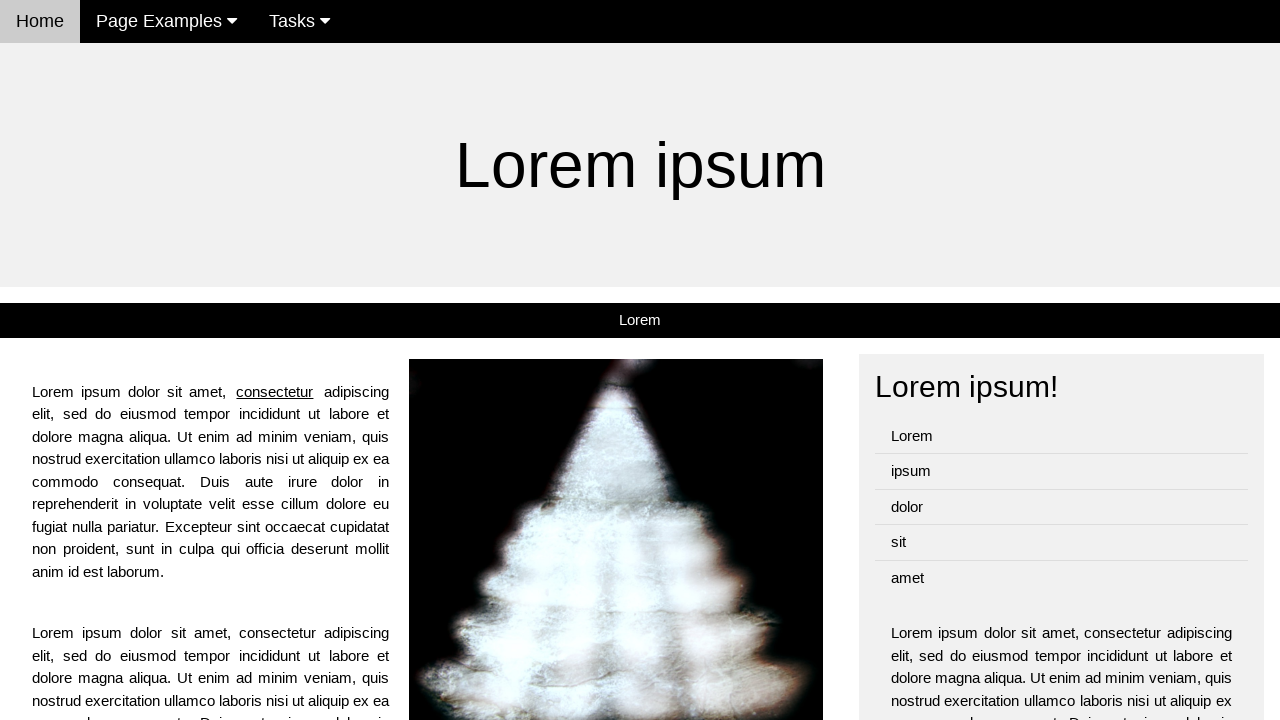

Retrieved h1 display CSS property value
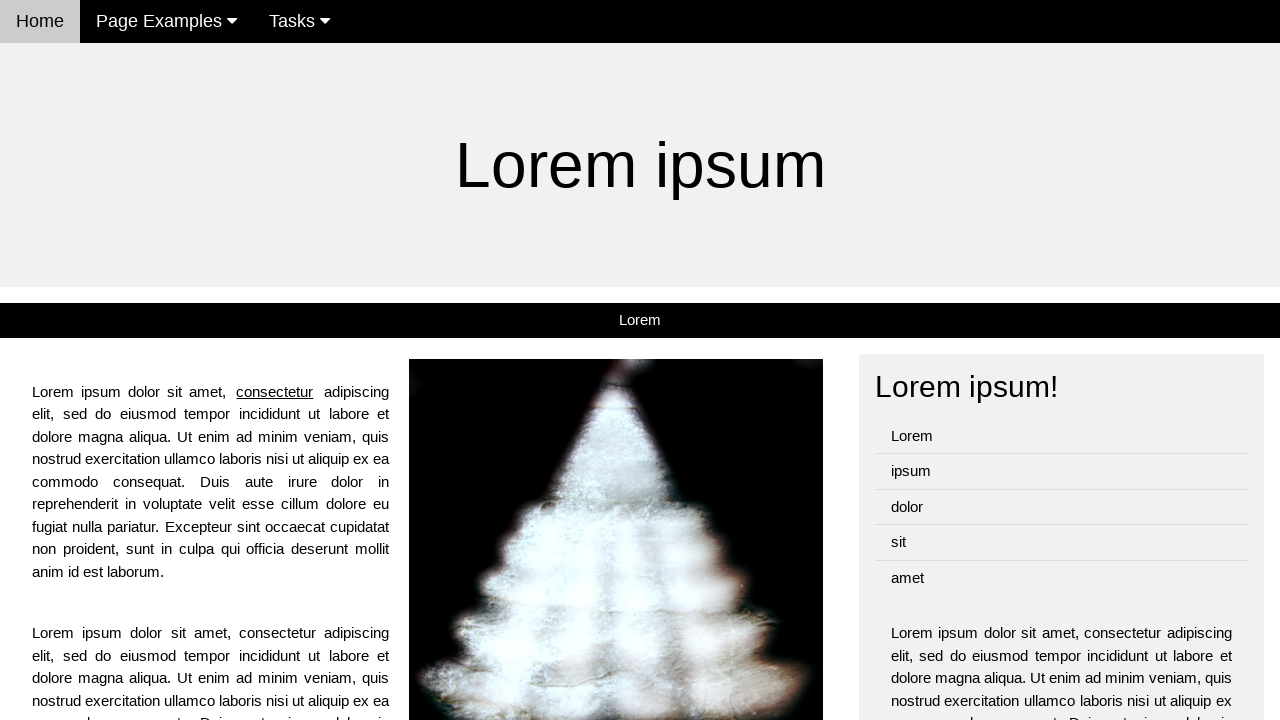

Retrieved h1 color CSS property value
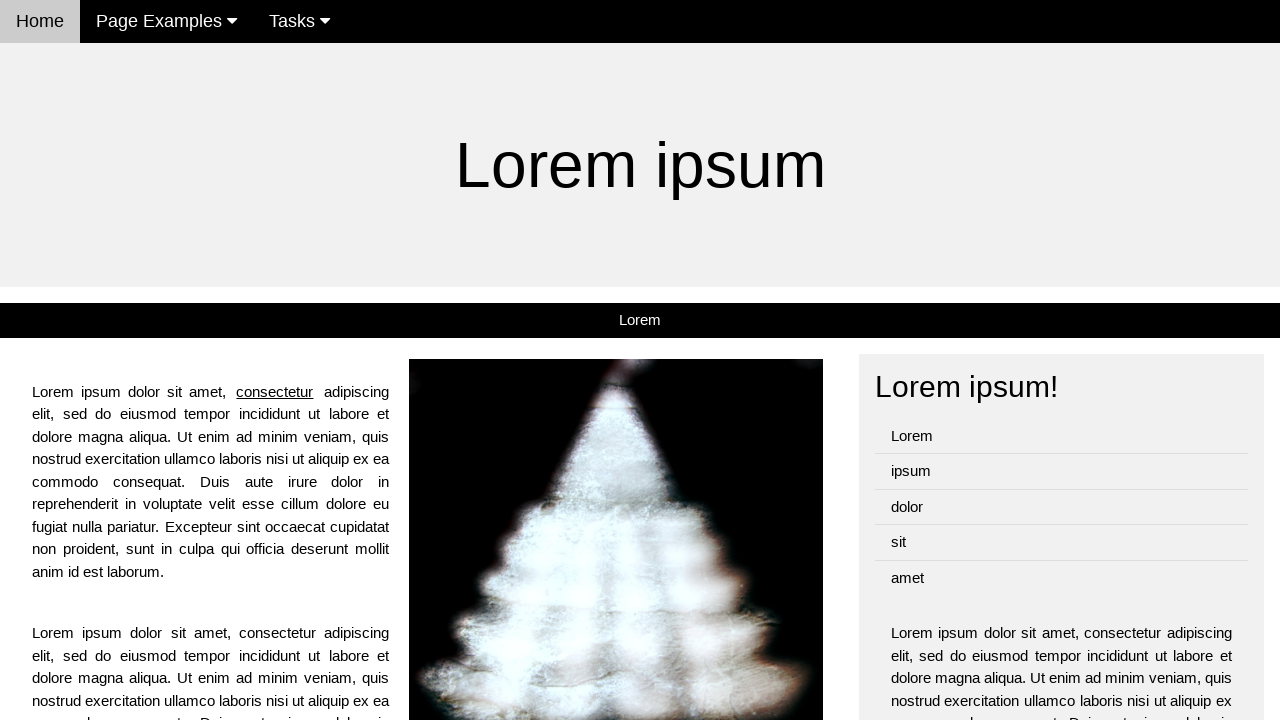

Verified h1 display property is 'block'
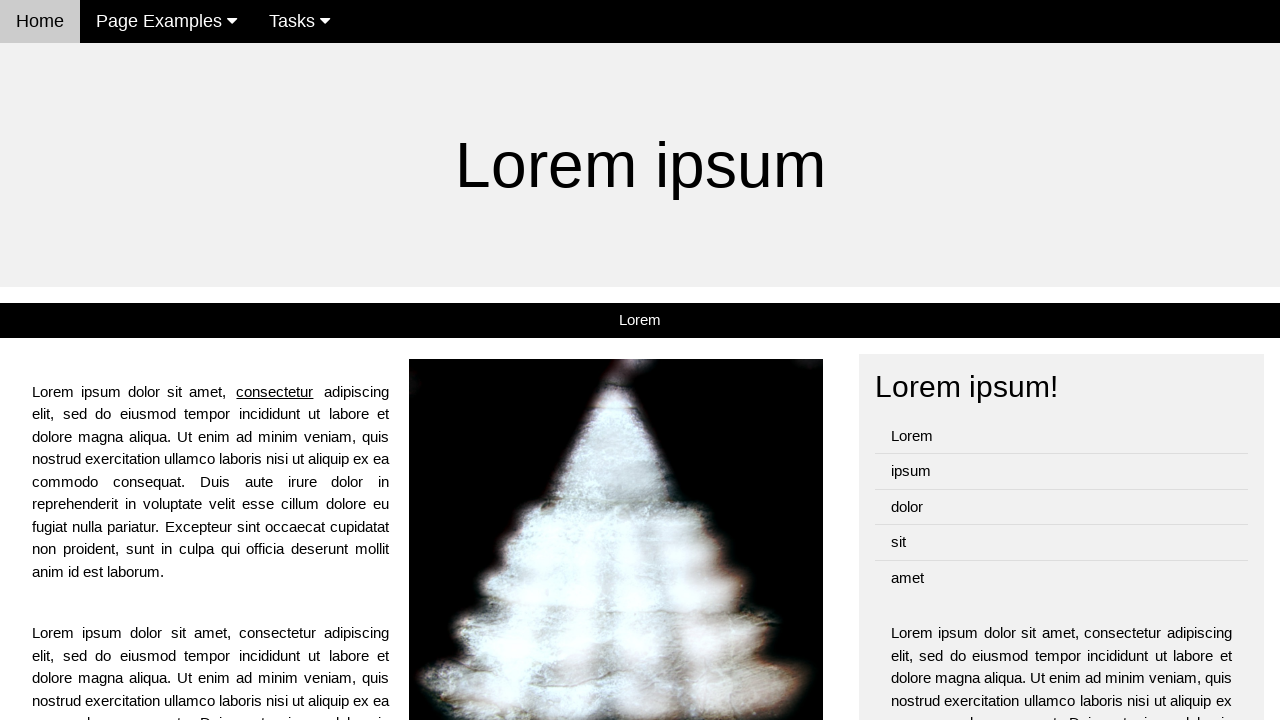

Verified h1 color property is black
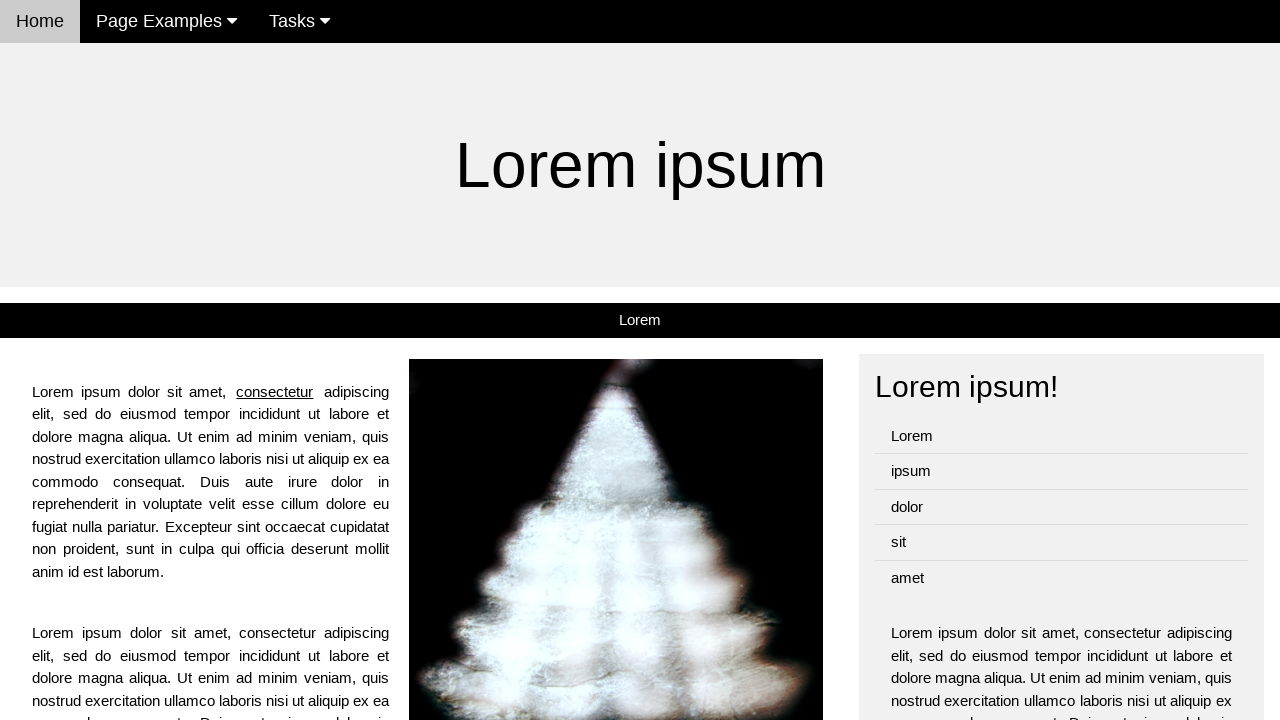

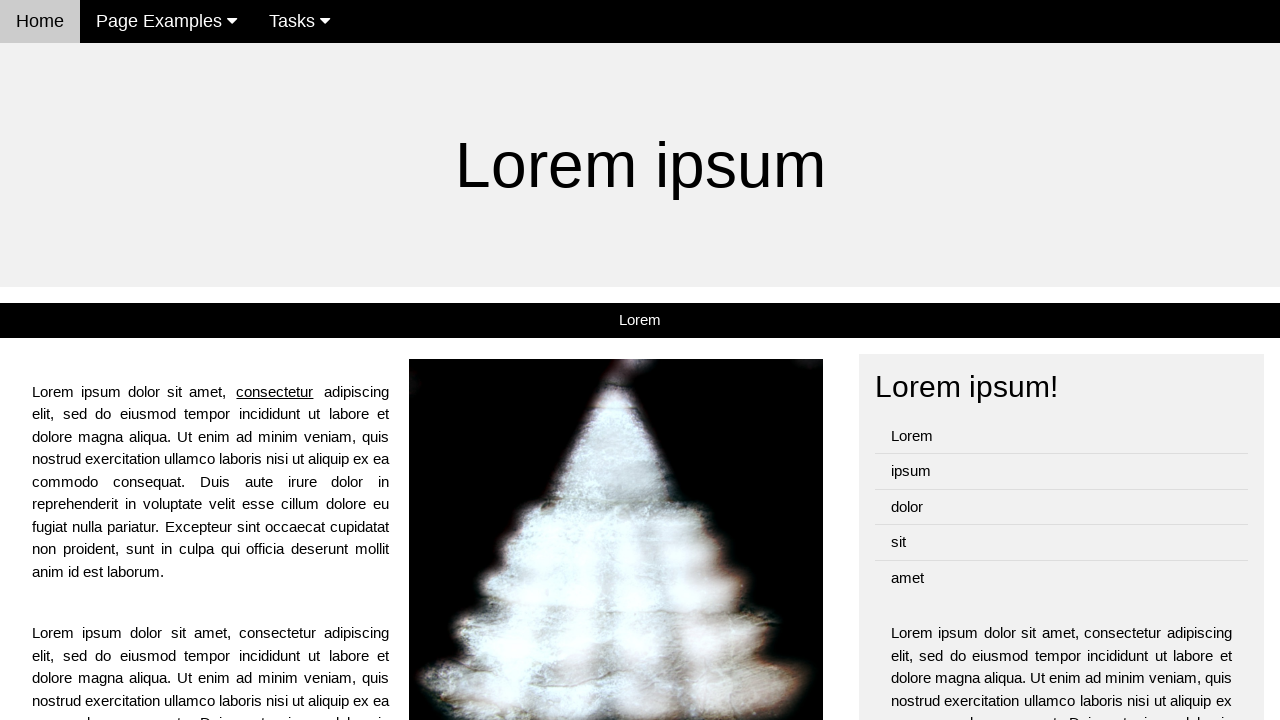